Navigates to RedBus website and verifies the page loads

Starting URL: https://www.redbus.in/

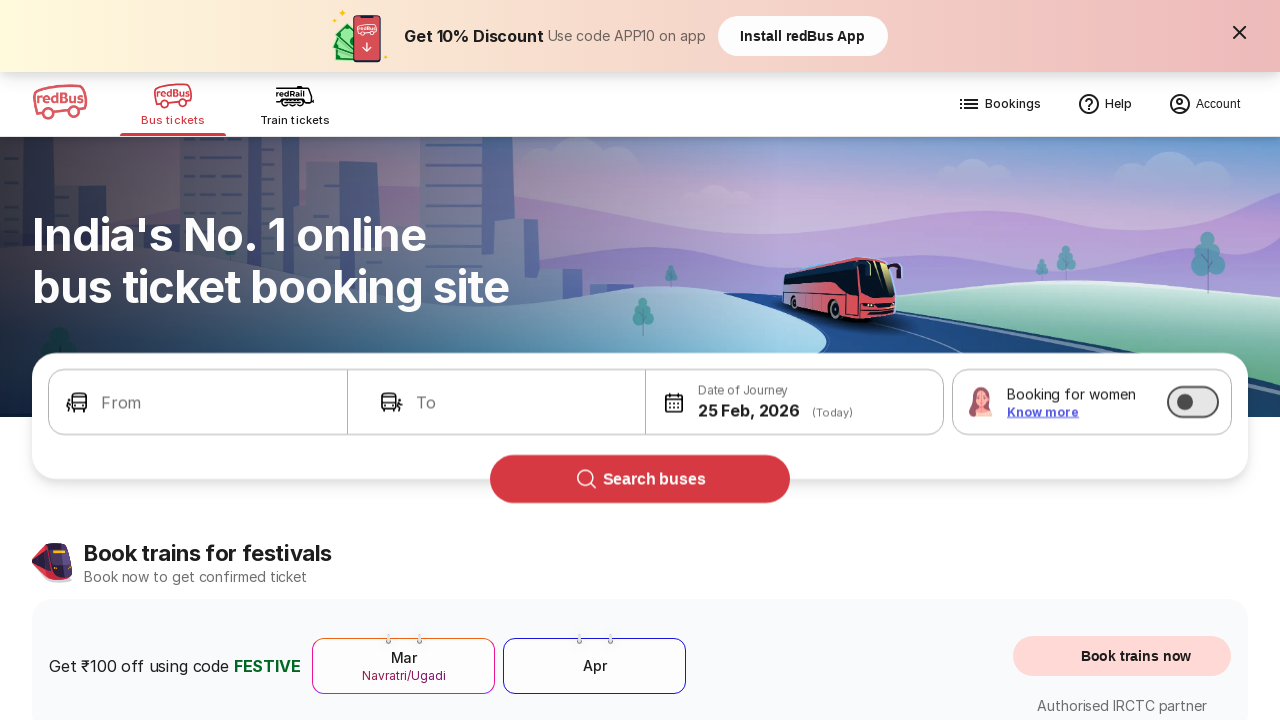

RedBus homepage DOM content loaded
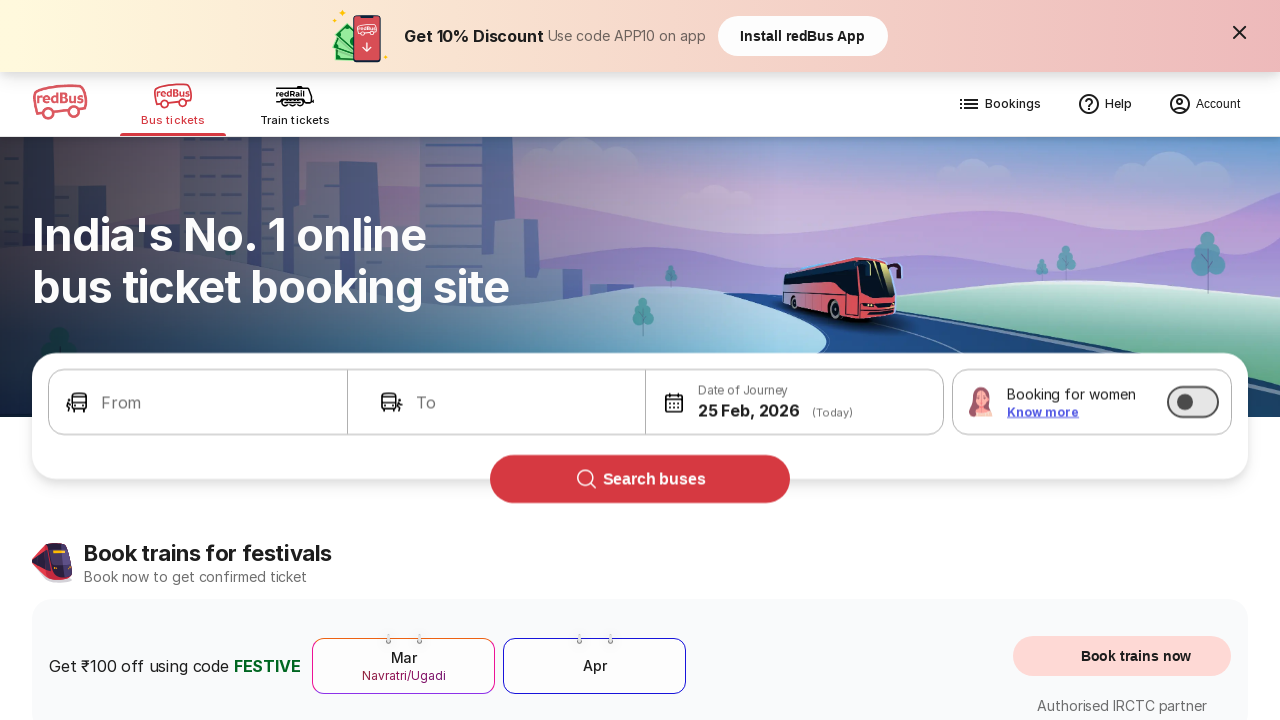

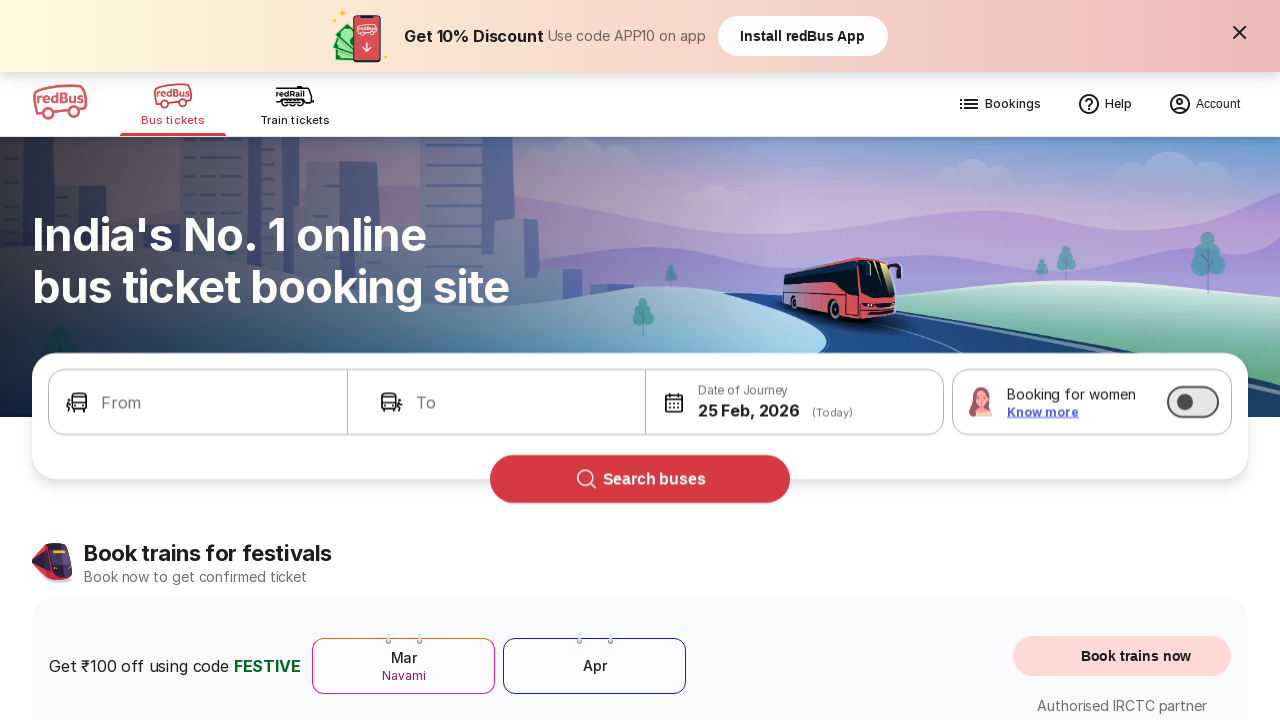